Tests dropdown functionality by selecting options using different methods (index, value, visible text) and verifying dropdown properties

Starting URL: https://the-internet.herokuapp.com/dropdown

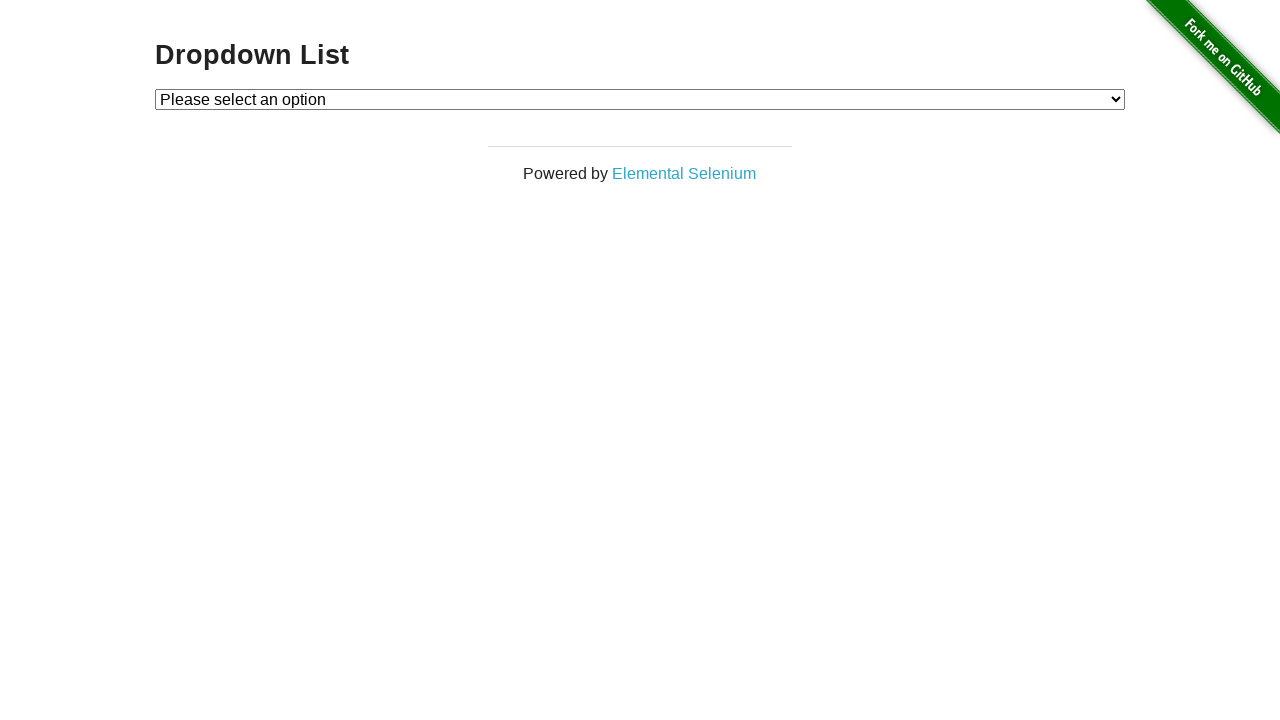

Located dropdown element with id 'dropdown'
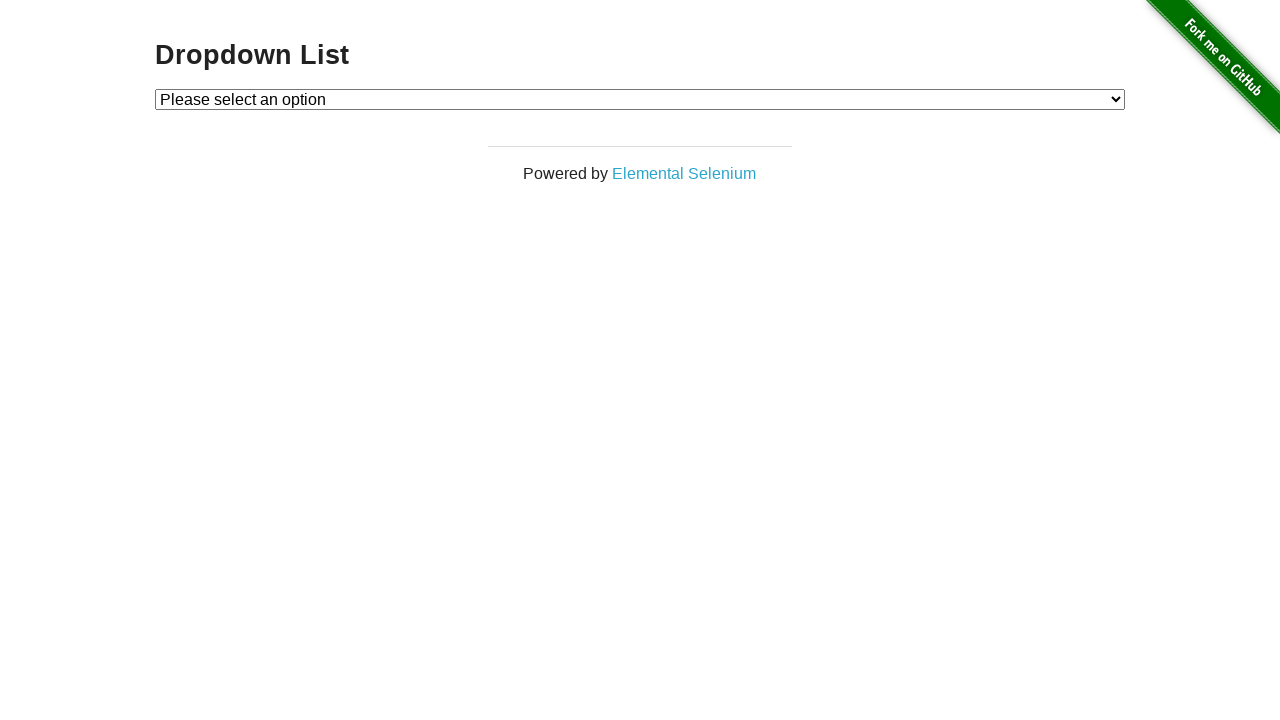

Selected Option 1 using index 1 on select#dropdown
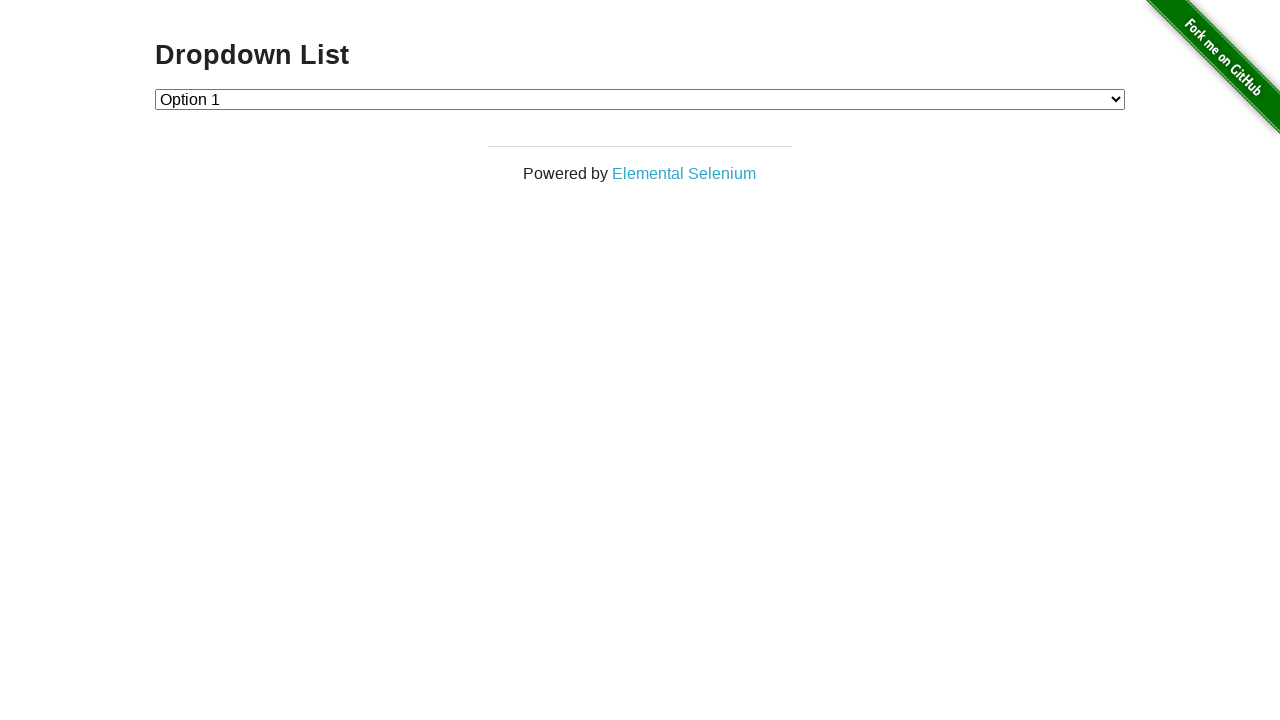

Selected Option 2 using value '2' on select#dropdown
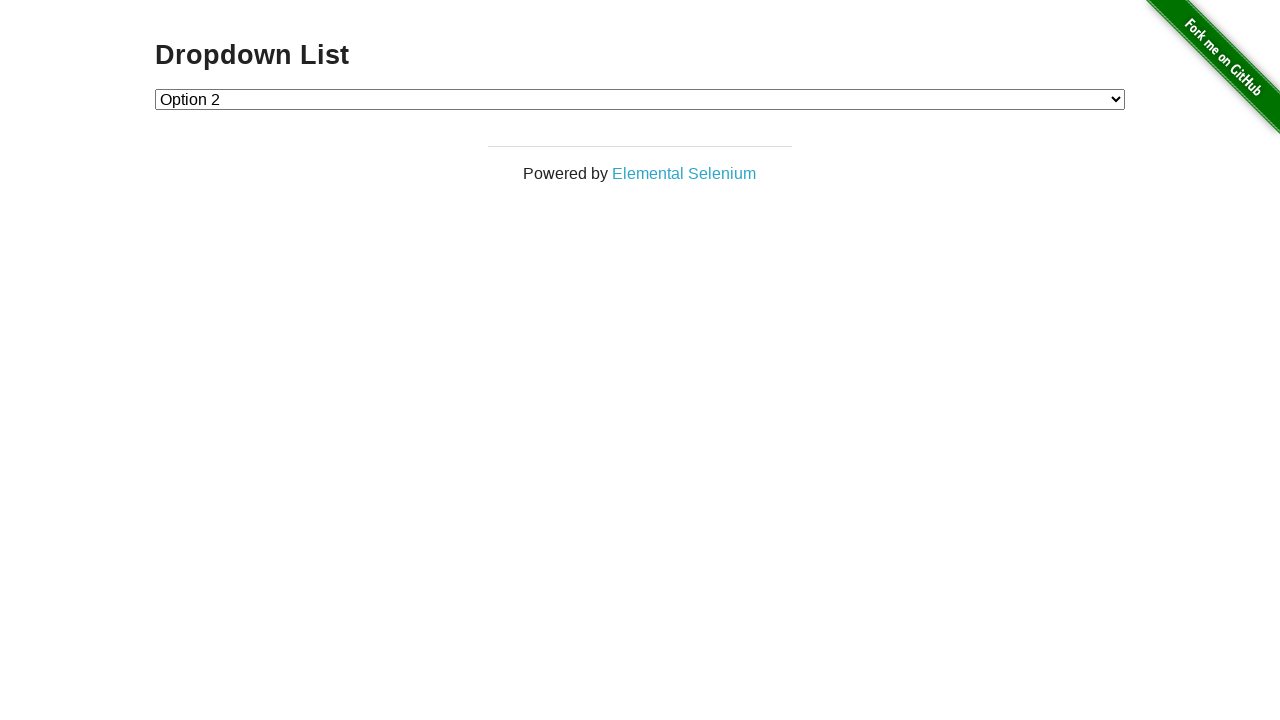

Selected Option 1 using visible text label on select#dropdown
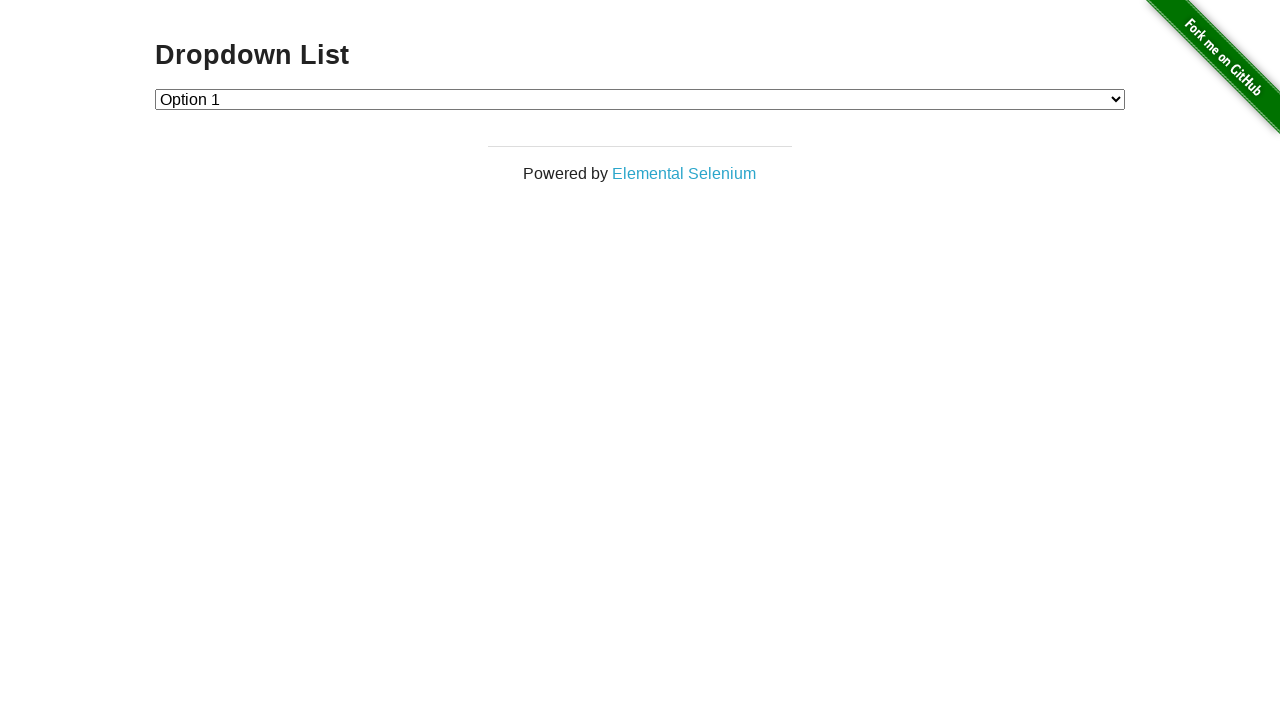

Retrieved all dropdown options
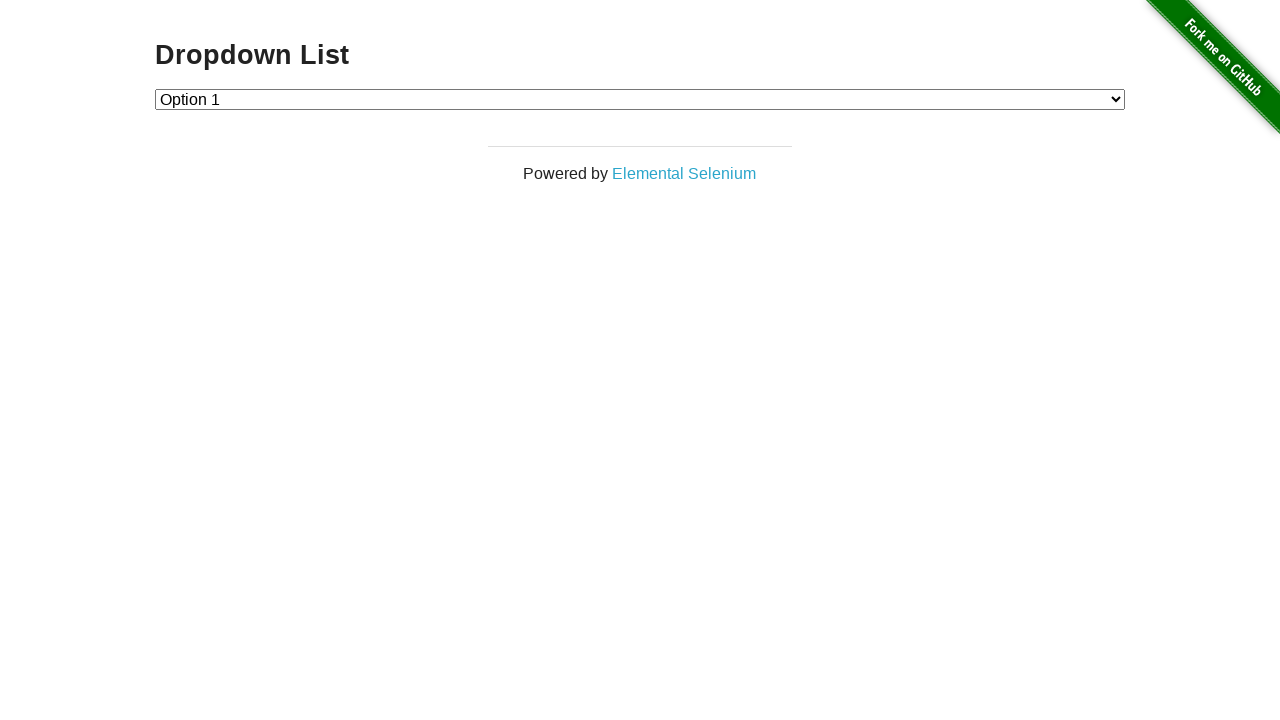

Verified dropdown contains 3 options
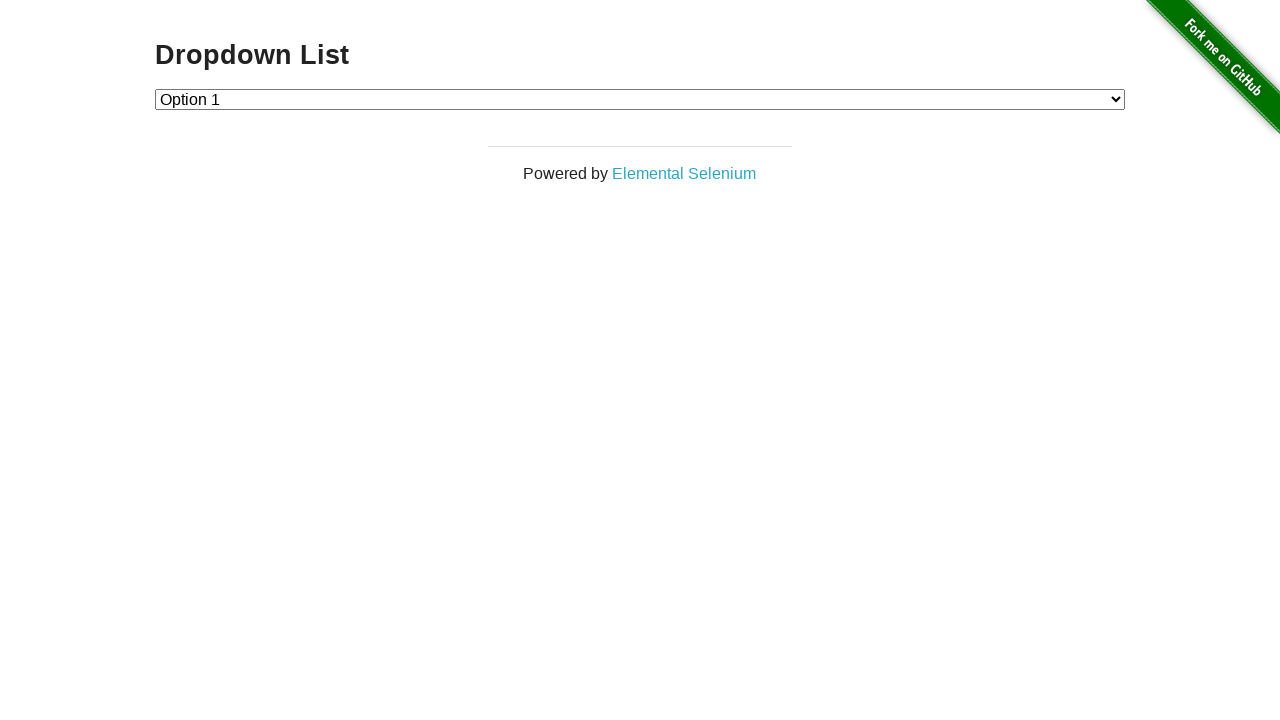

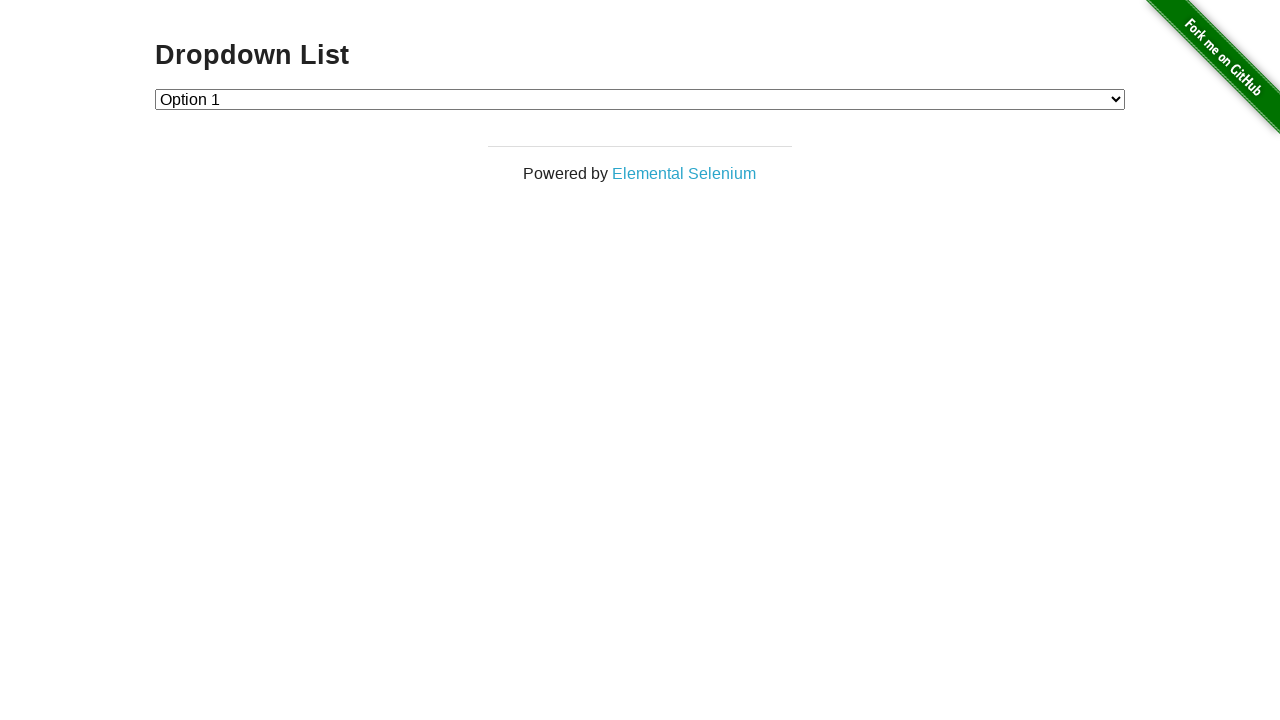